Tests modal dialog functionality by opening a modal via button click and then closing it using JavaScript execution

Starting URL: https://formy-project.herokuapp.com/modal

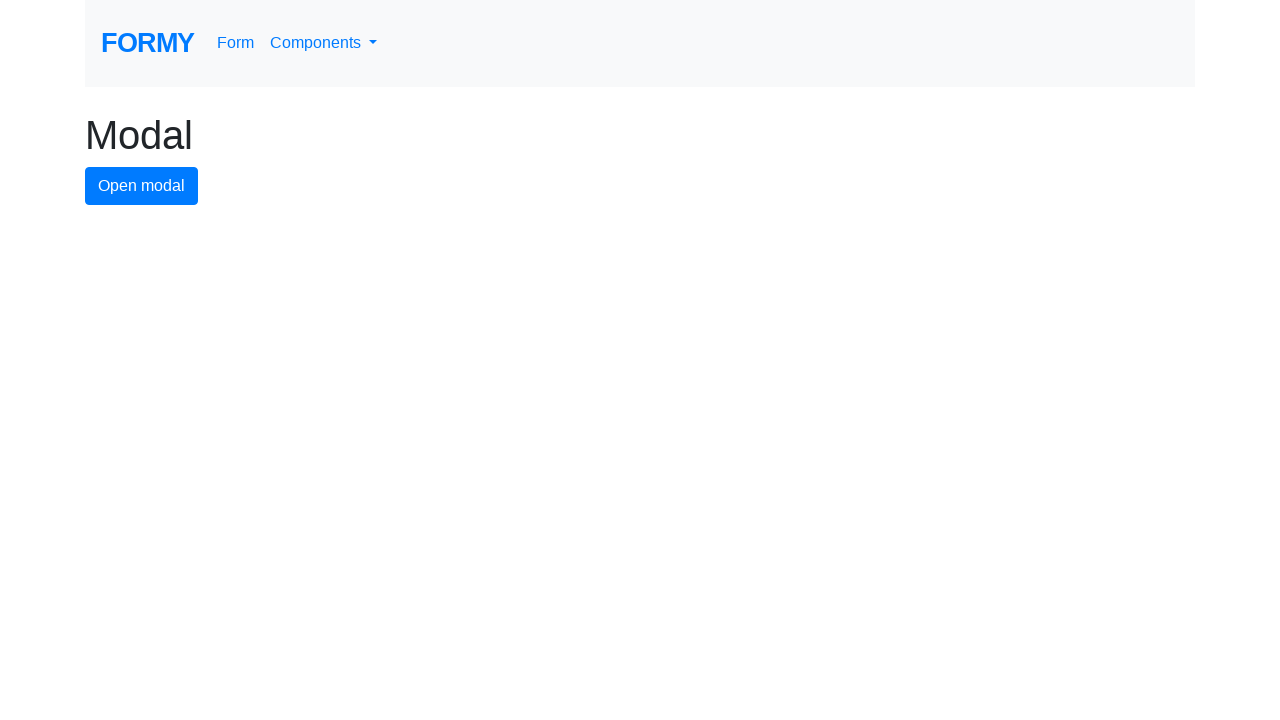

Clicked modal button to open the modal dialog at (142, 186) on #modal-button
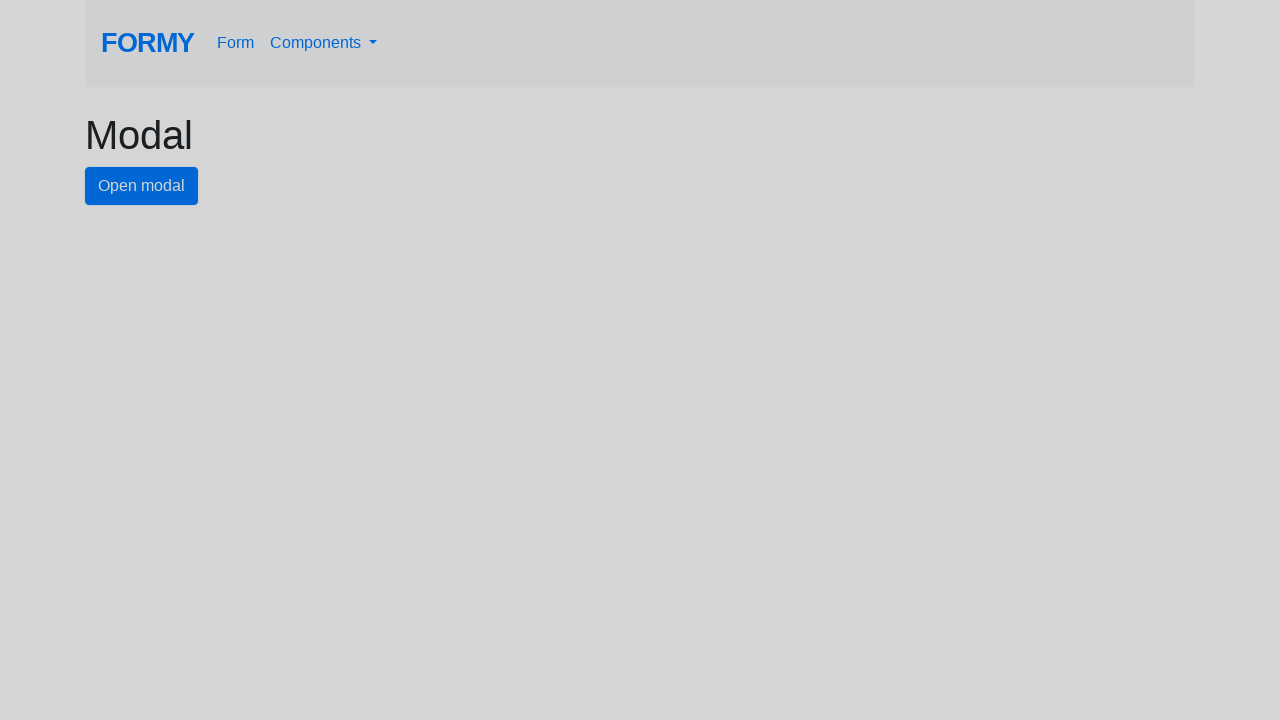

Modal dialog opened and close button became visible
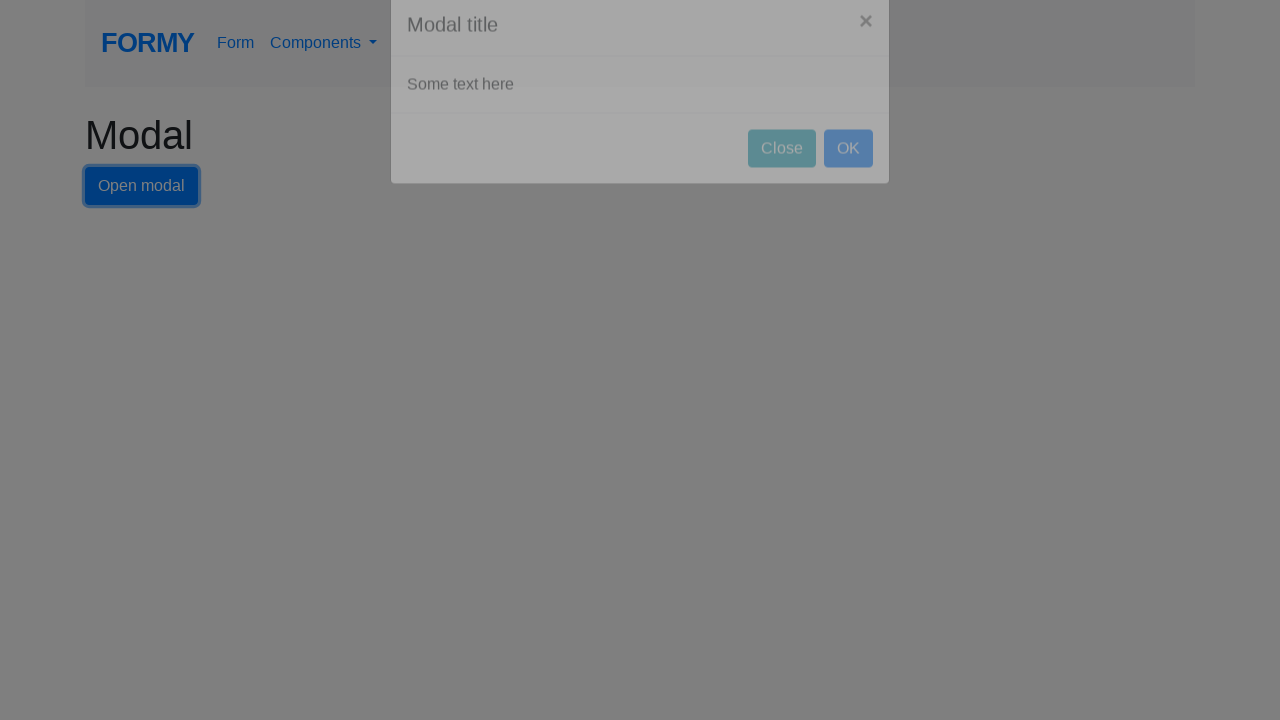

Clicked close button to dismiss the modal dialog at (782, 184) on #close-button
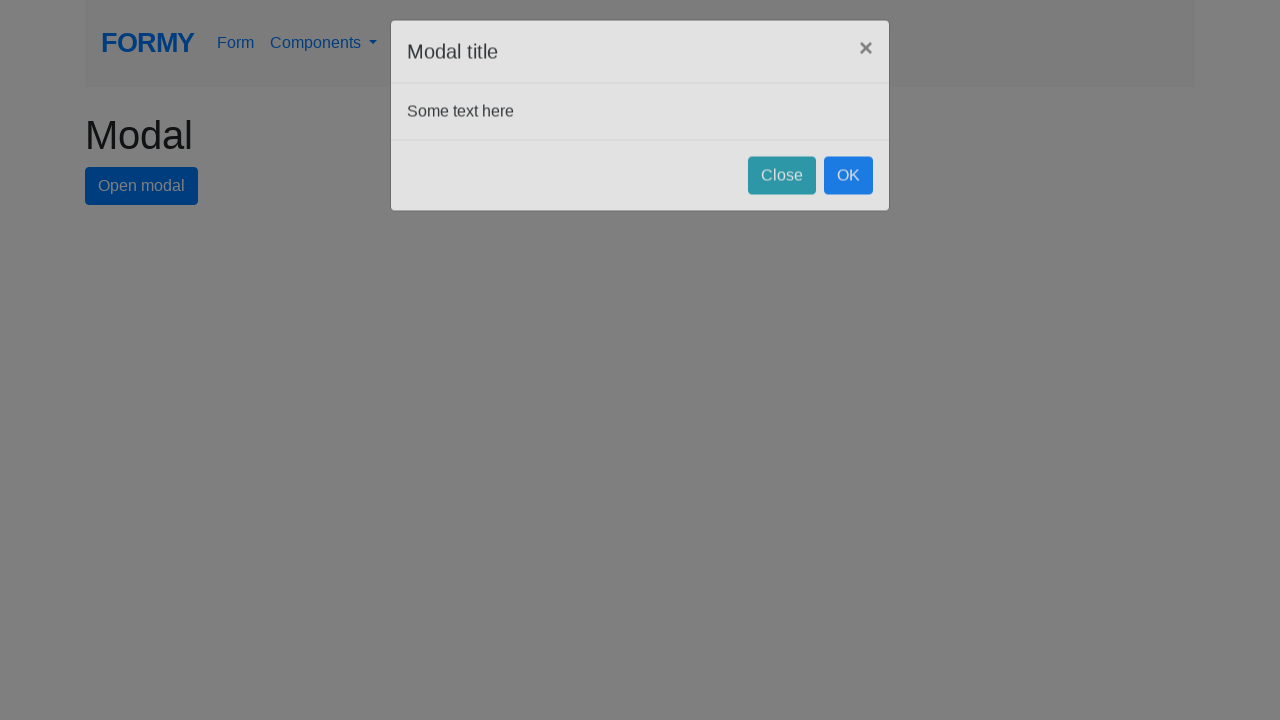

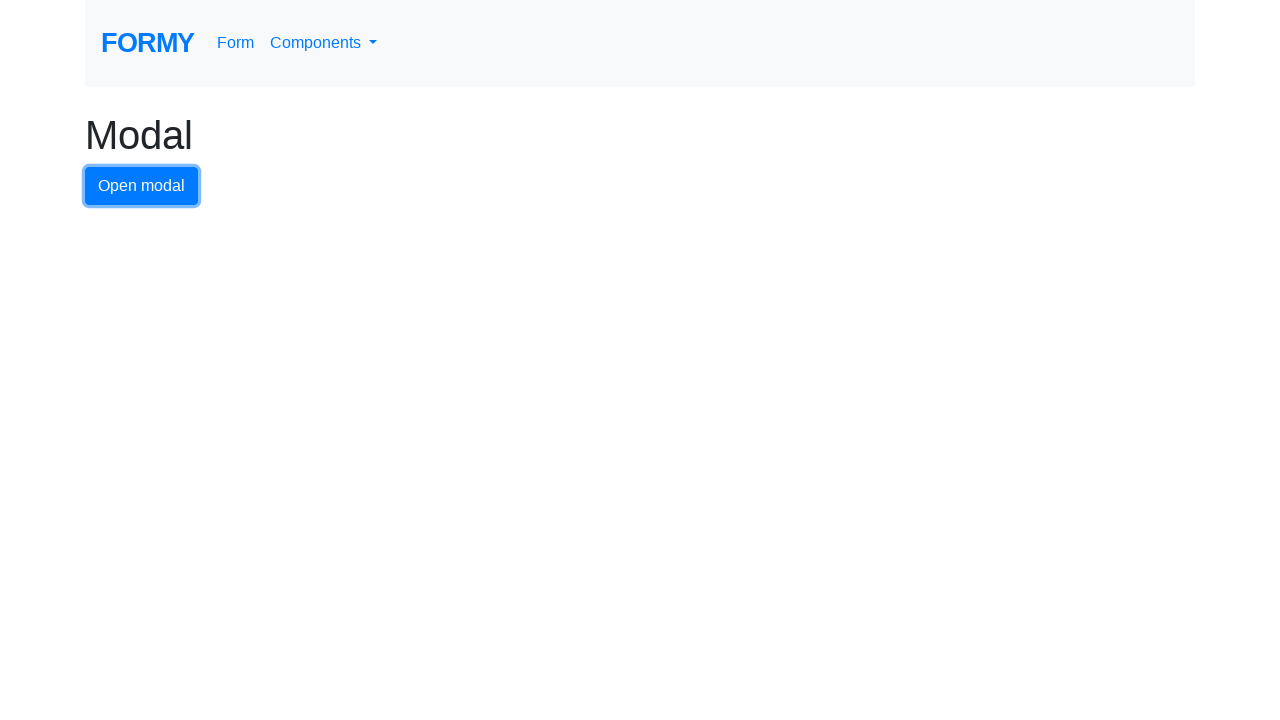